Navigates BigBasket website, hovers over and clicks "About Us" link, navigates back, then hovers over and clicks "bb Daily" link

Starting URL: http://www.bigbasket.com

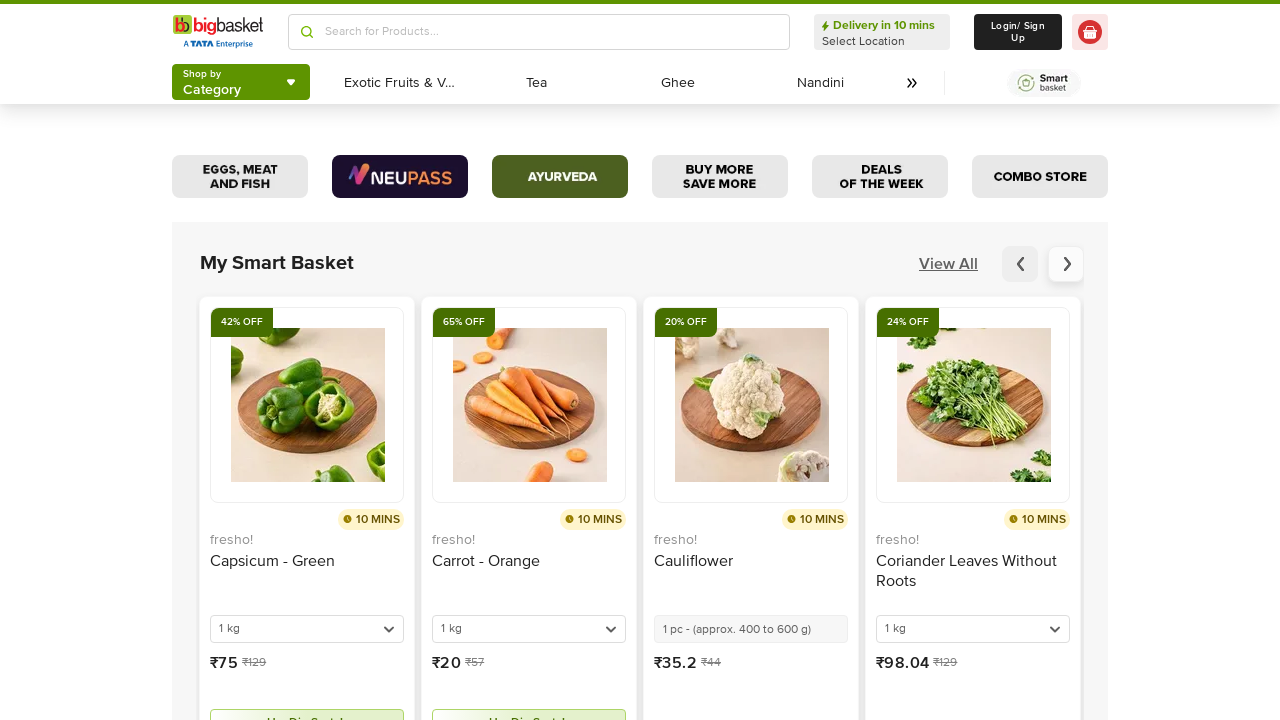

Hovered over 'About Us' link at (201, 361) on xpath=//a[contains(text(),'About Us')]
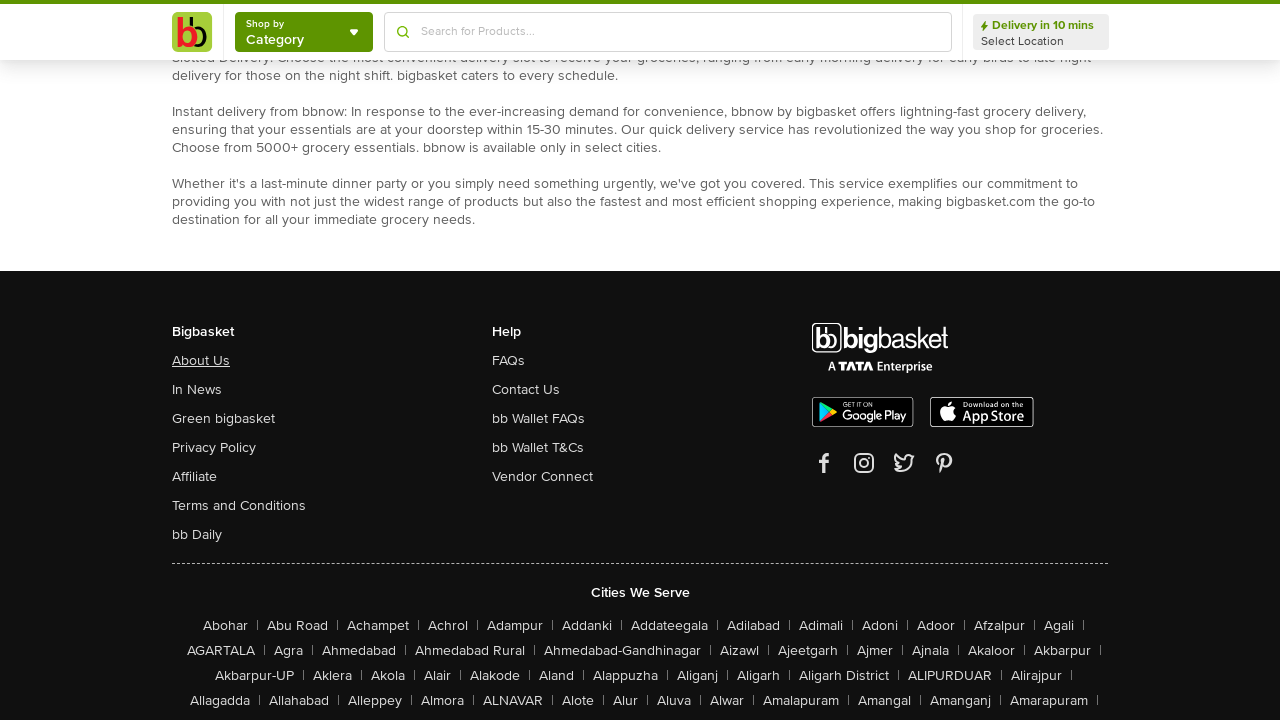

Clicked 'About Us' link at (201, 361) on xpath=//a[contains(text(),'About Us')]
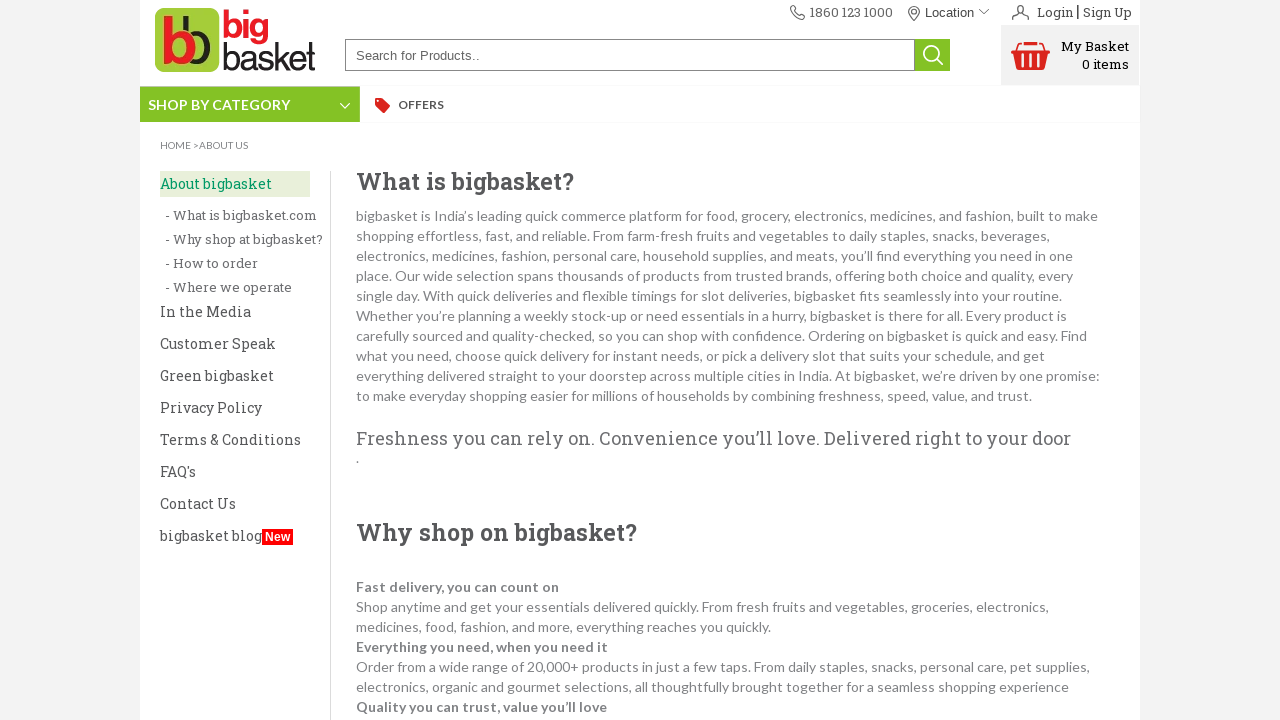

Navigated back to BigBasket homepage
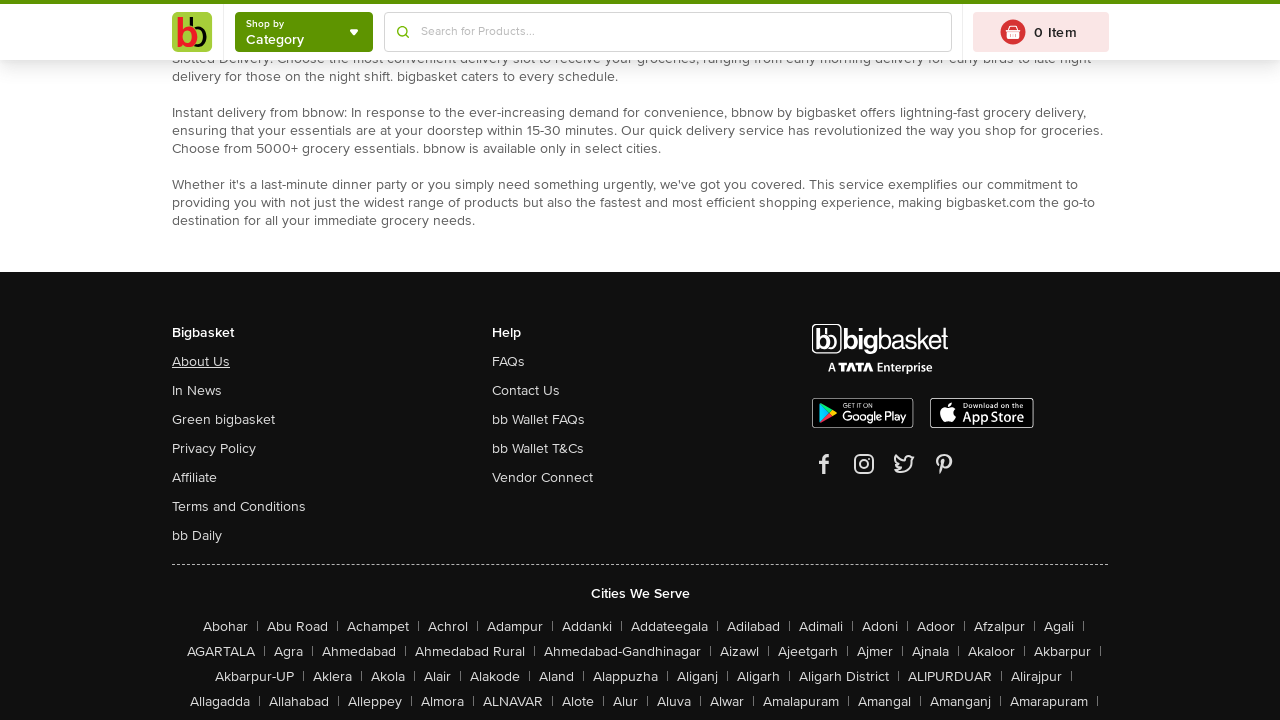

Hovered over 'bb Daily' link at (197, 535) on xpath=//a[contains(text(),'bb Daily')]
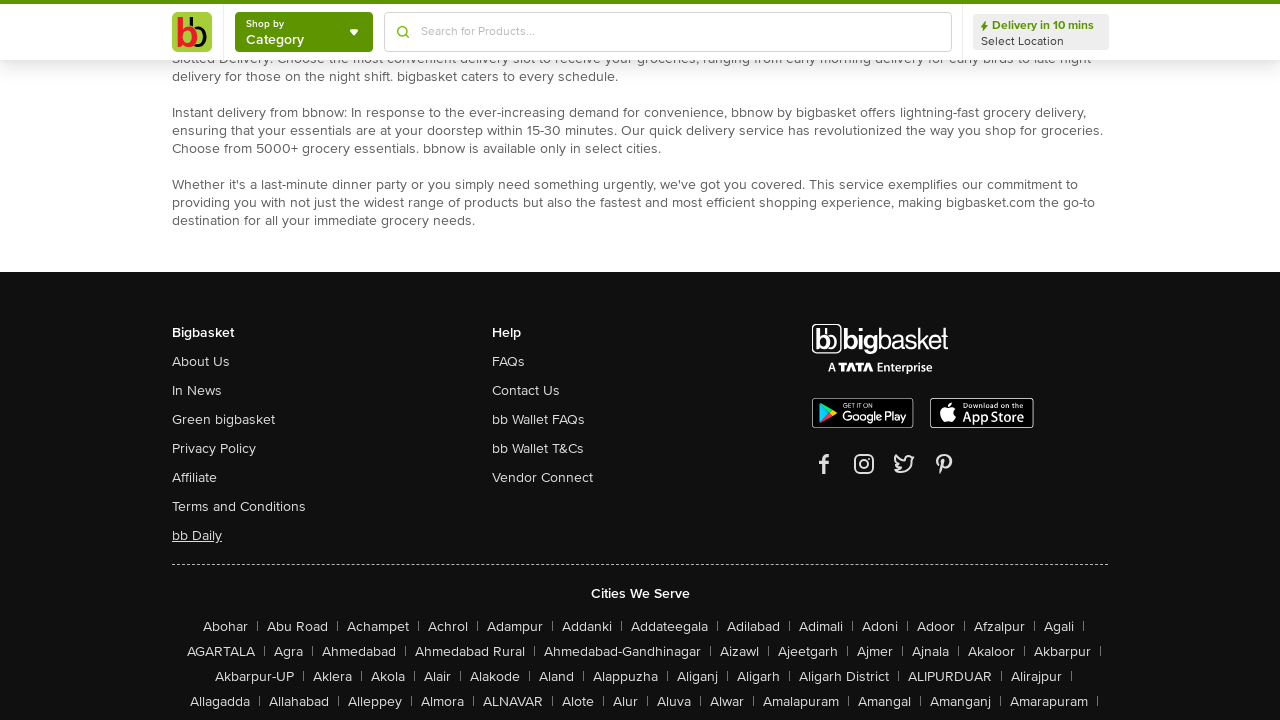

Clicked 'bb Daily' link at (197, 536) on xpath=//a[contains(text(),'bb Daily')]
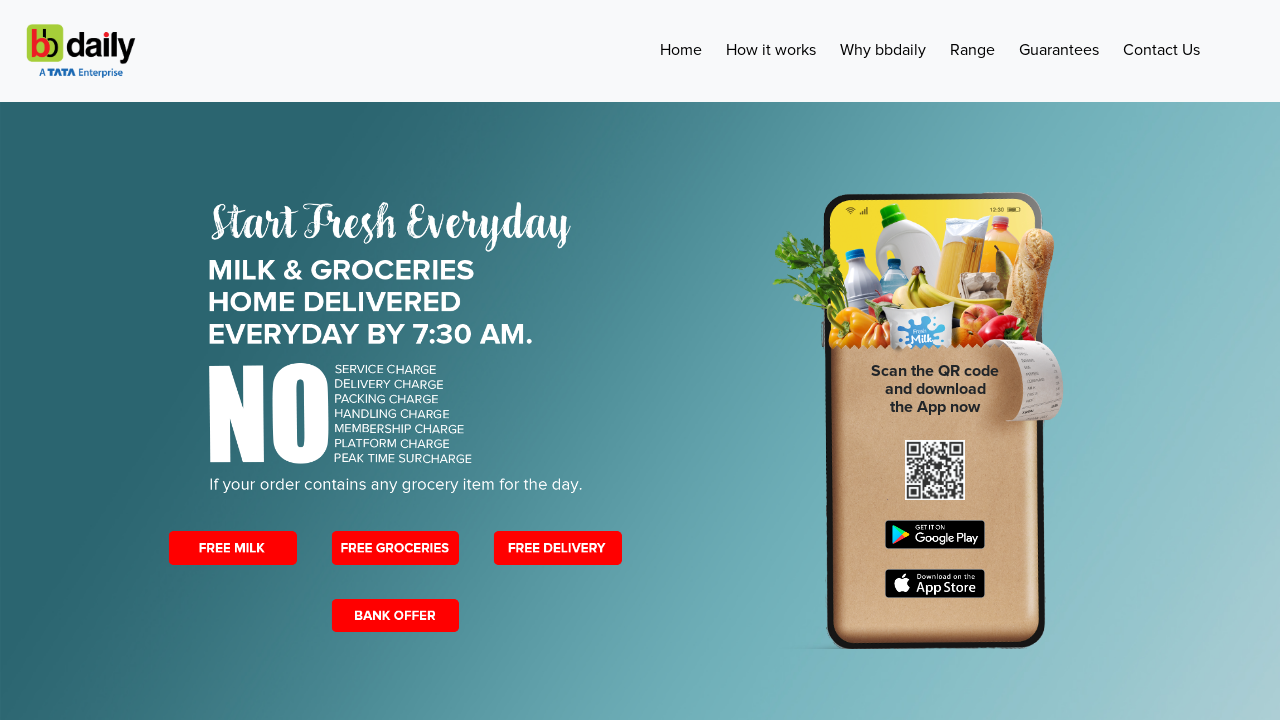

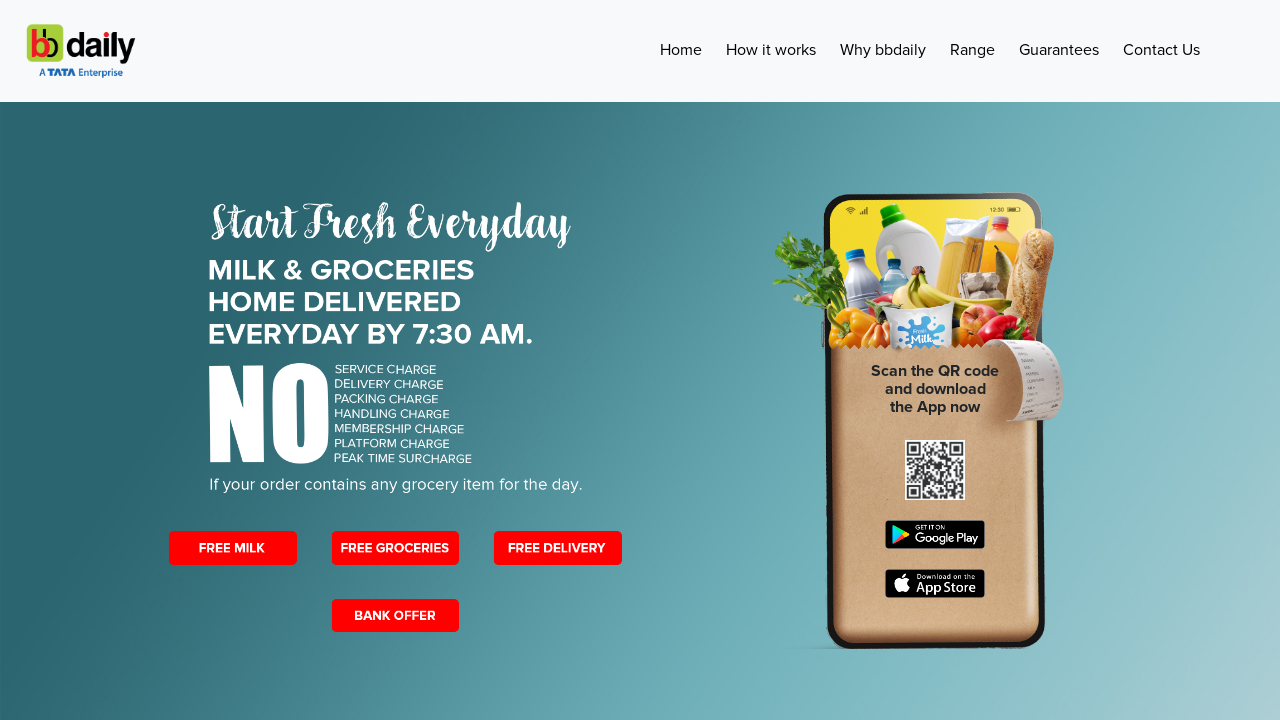